Tests filtering to display only completed items.

Starting URL: https://demo.playwright.dev/todomvc

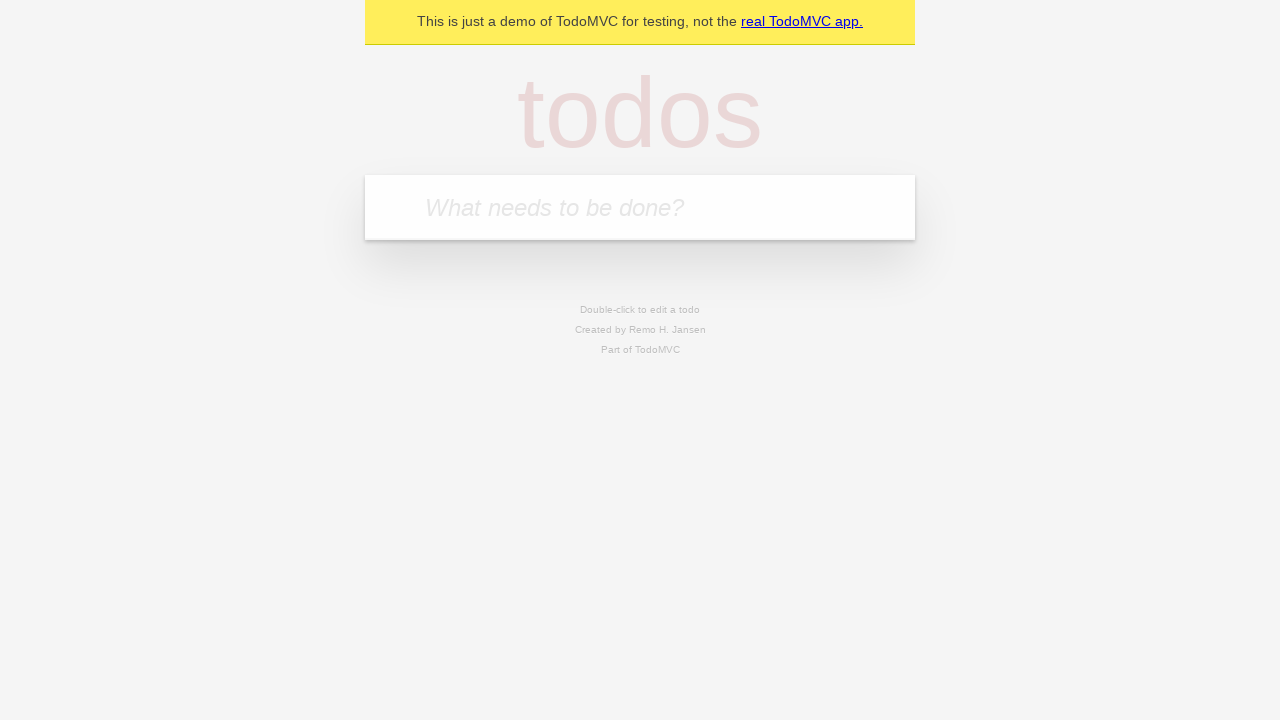

Filled new todo field with 'buy some cheese' on .new-todo
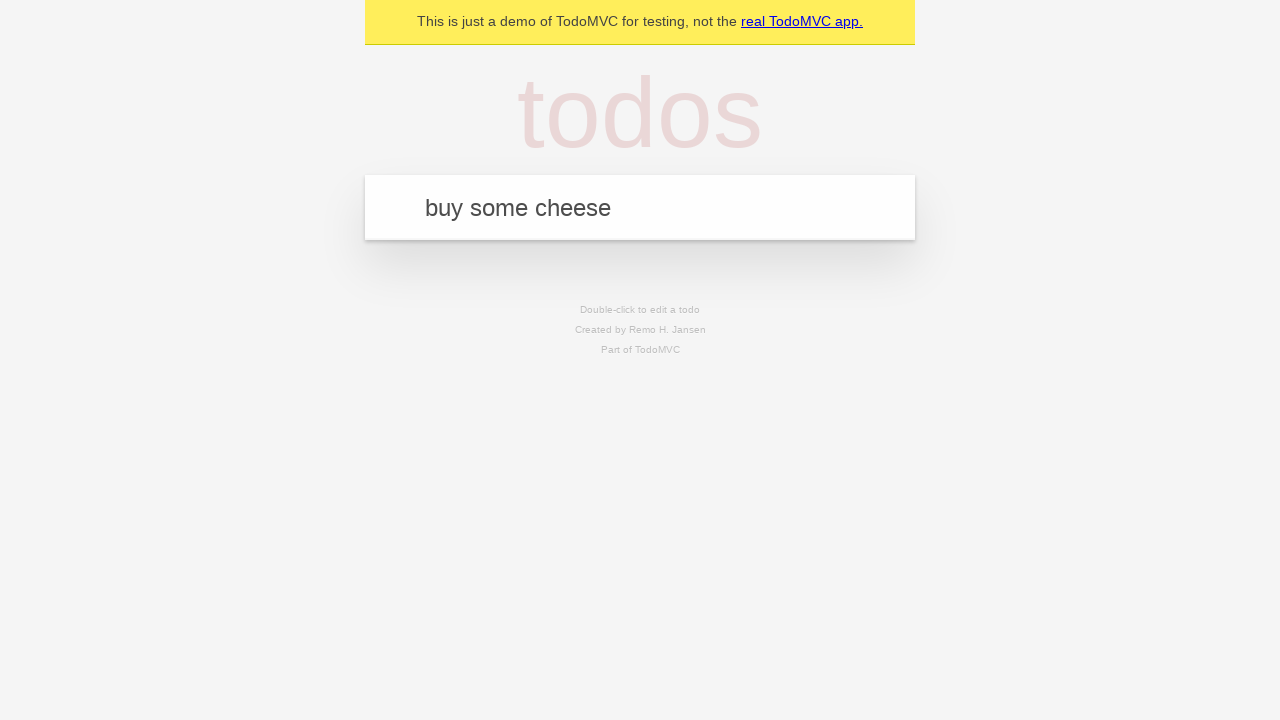

Pressed Enter to create first todo on .new-todo
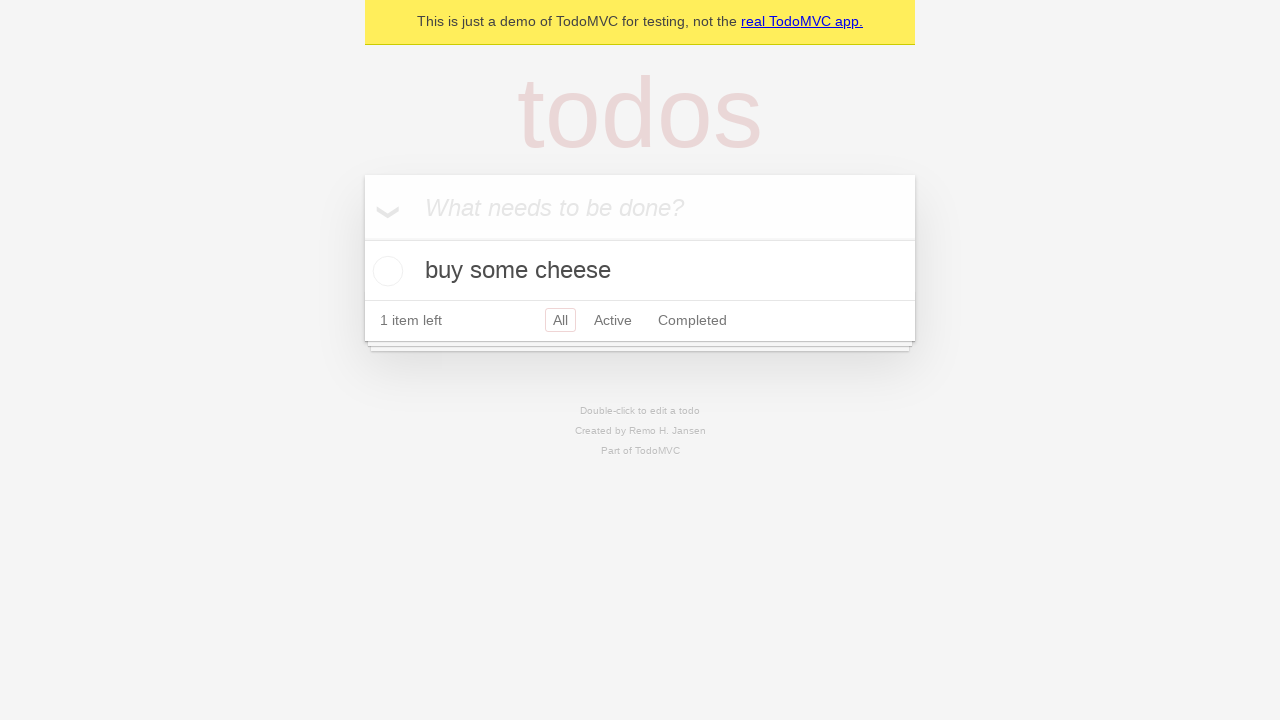

Filled new todo field with 'feed the cat' on .new-todo
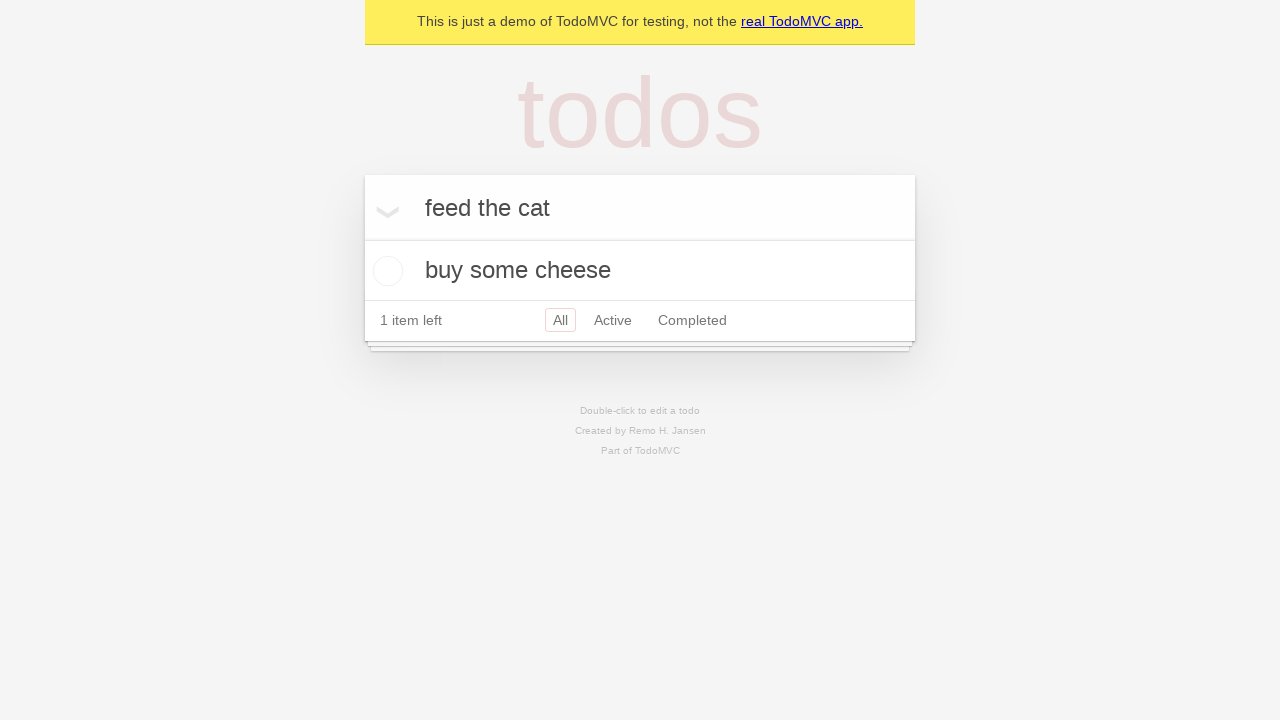

Pressed Enter to create second todo on .new-todo
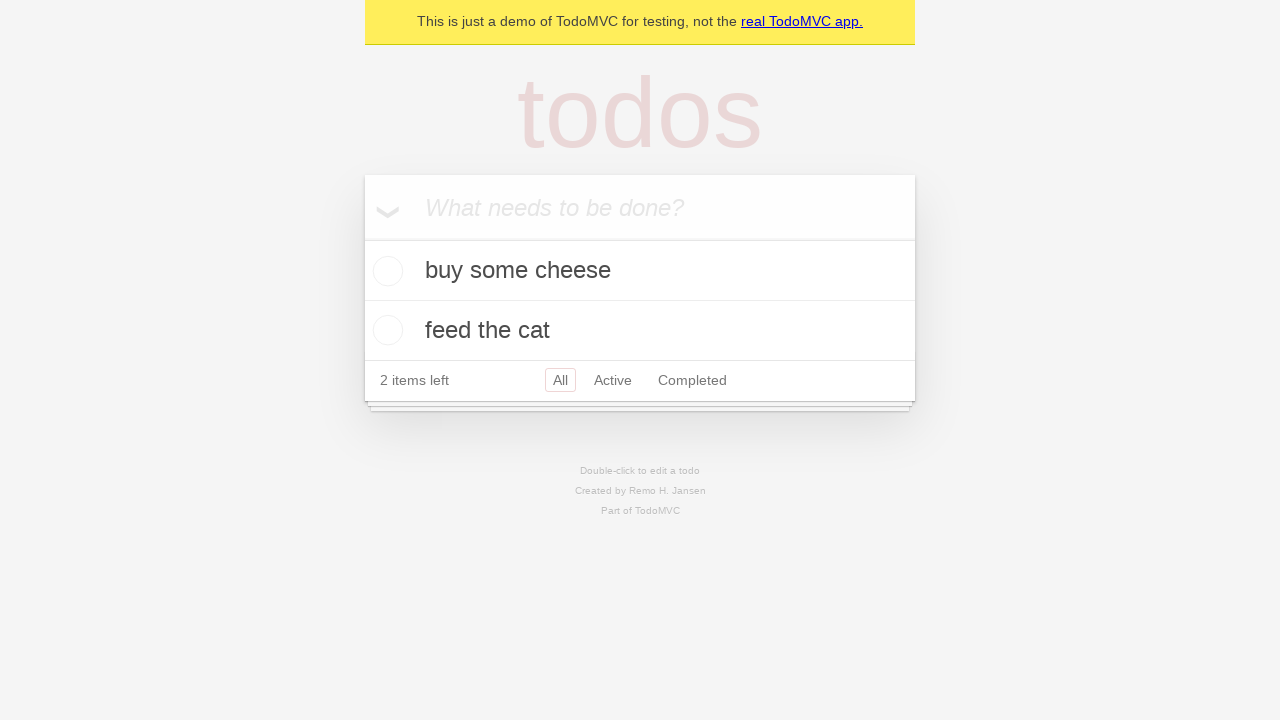

Filled new todo field with 'book a doctors appointment' on .new-todo
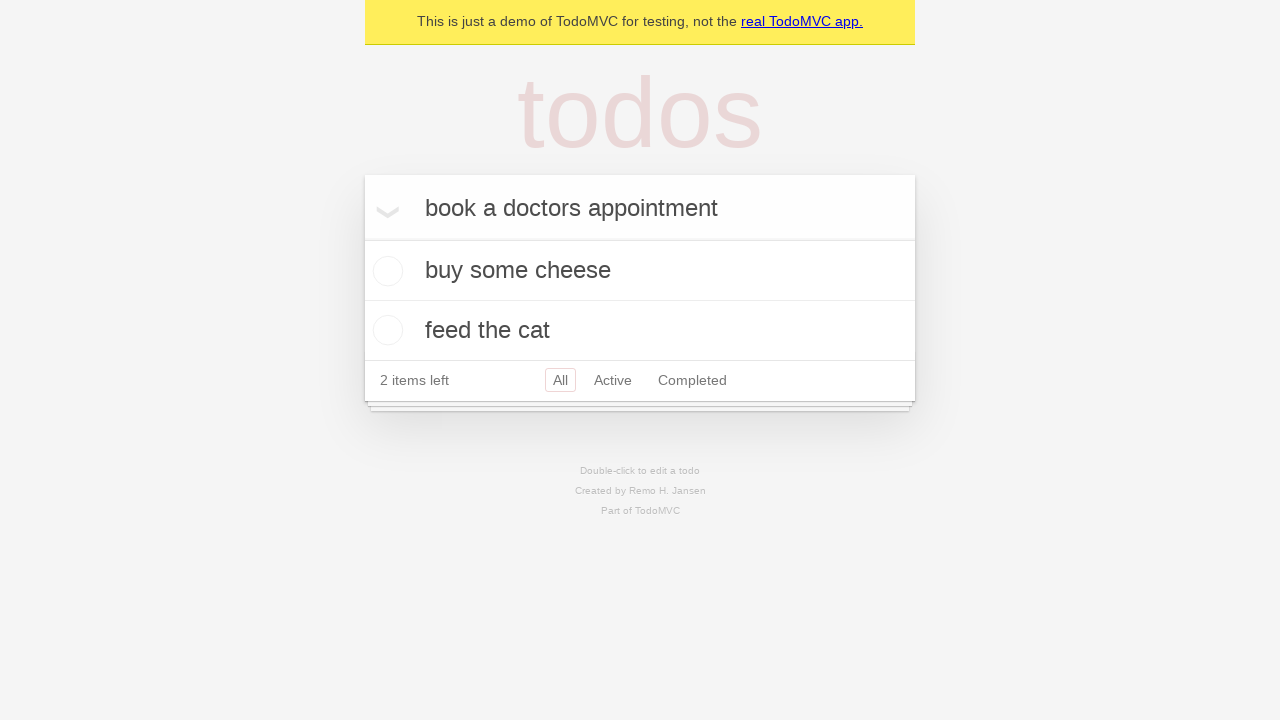

Pressed Enter to create third todo on .new-todo
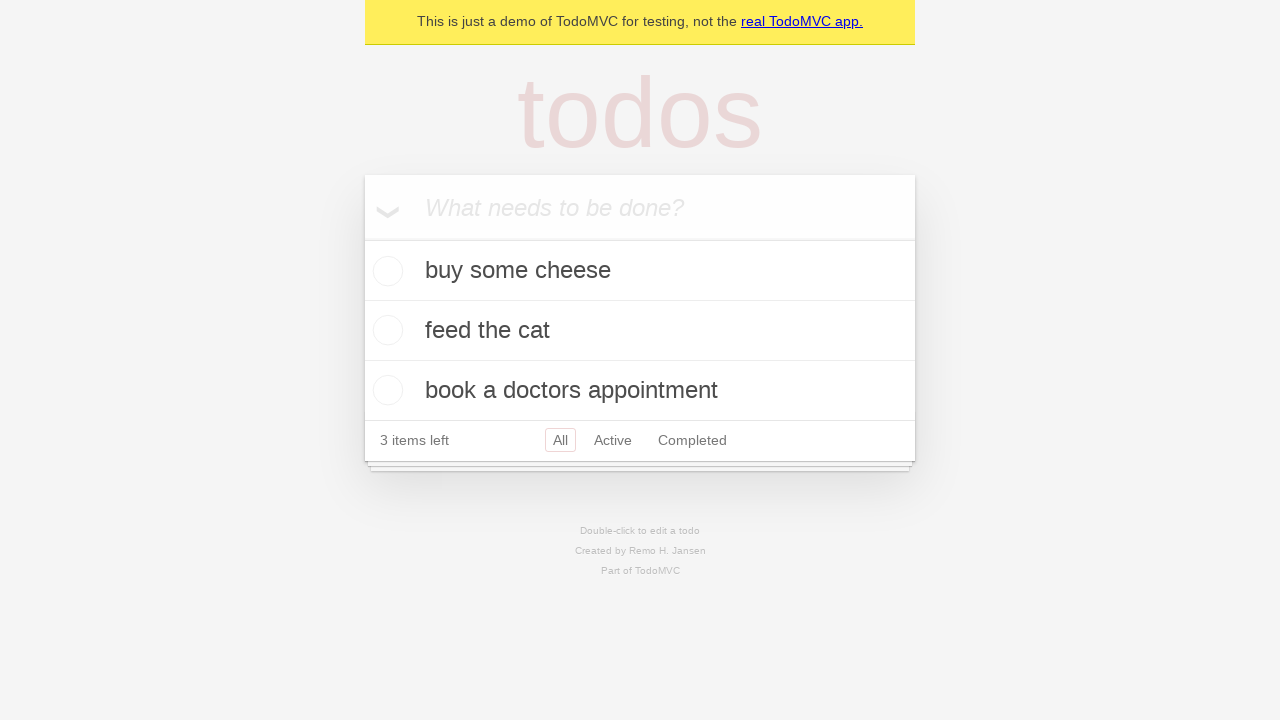

Checked the second todo item at (385, 330) on .todo-list li .toggle >> nth=1
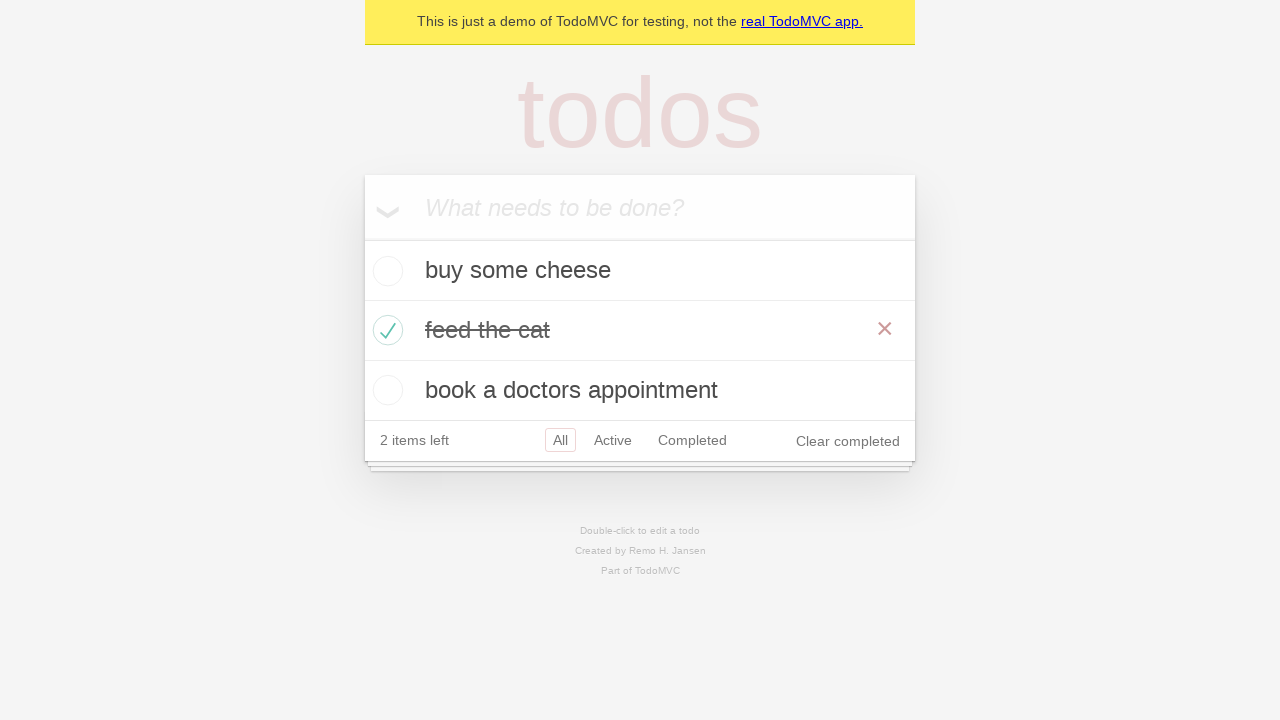

Clicked Completed filter to display only completed items at (692, 440) on .filters >> text=Completed
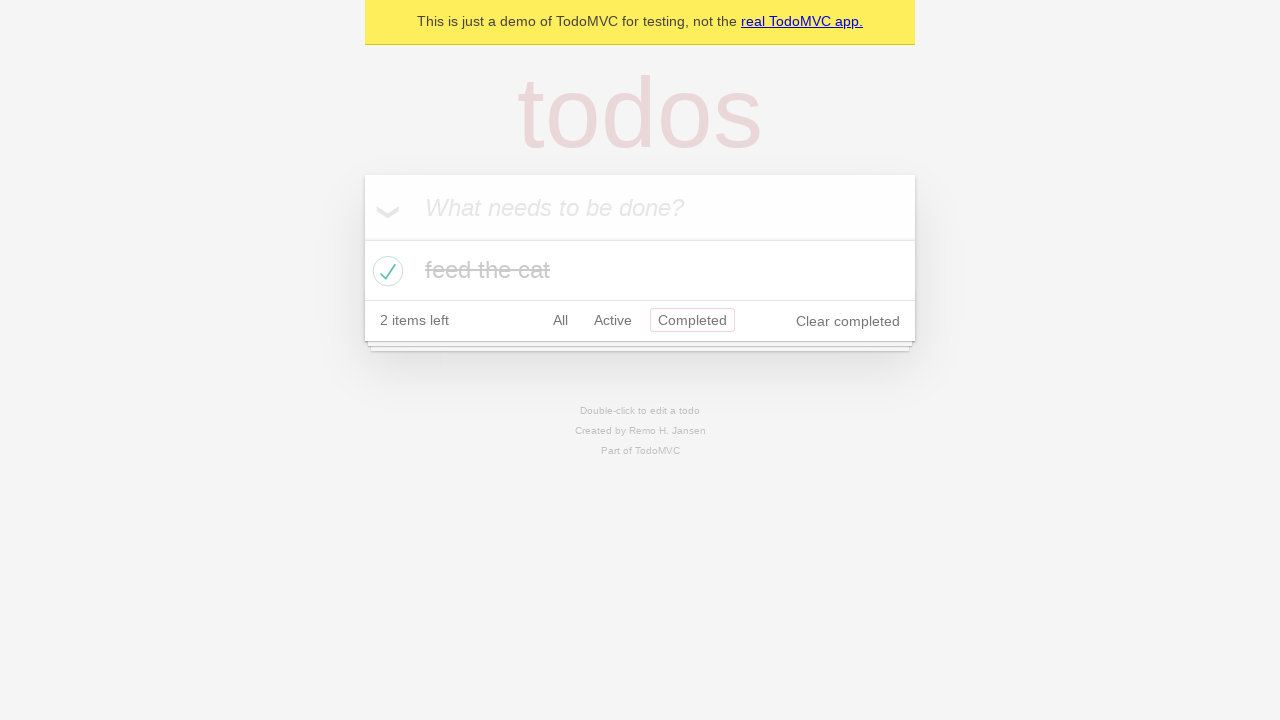

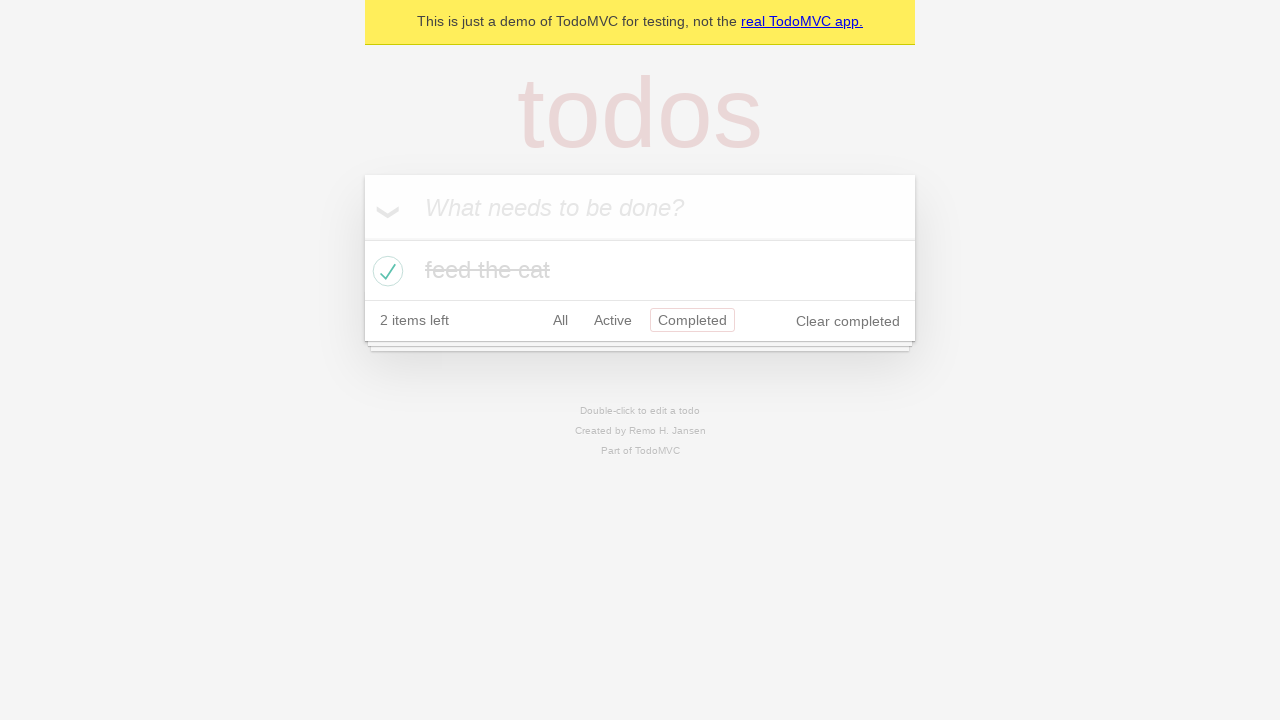